Tests staying on the current page by clicking a button that triggers an alert and then dismissing it, verifying the confirmation text appears

Starting URL: https://kristinek.github.io/site/examples/alerts_popups

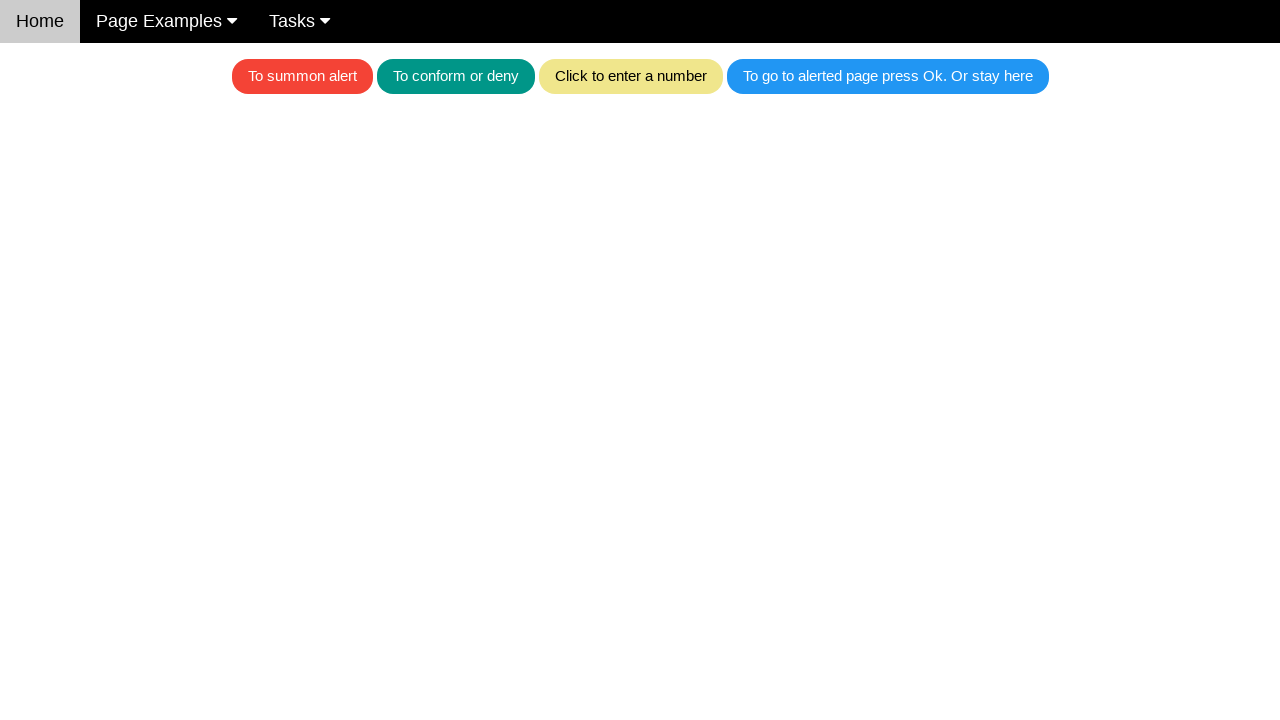

Set up dialog handler to dismiss alerts
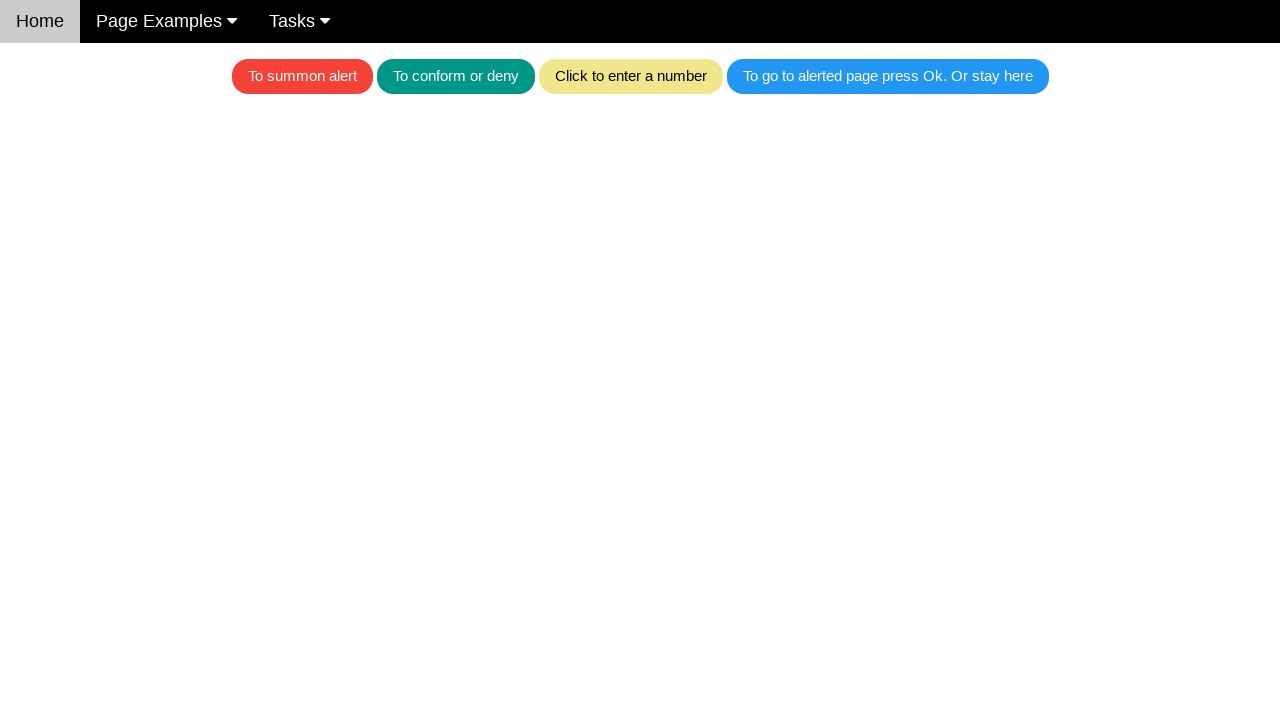

Clicked button to trigger alert at (888, 76) on .w3-blue
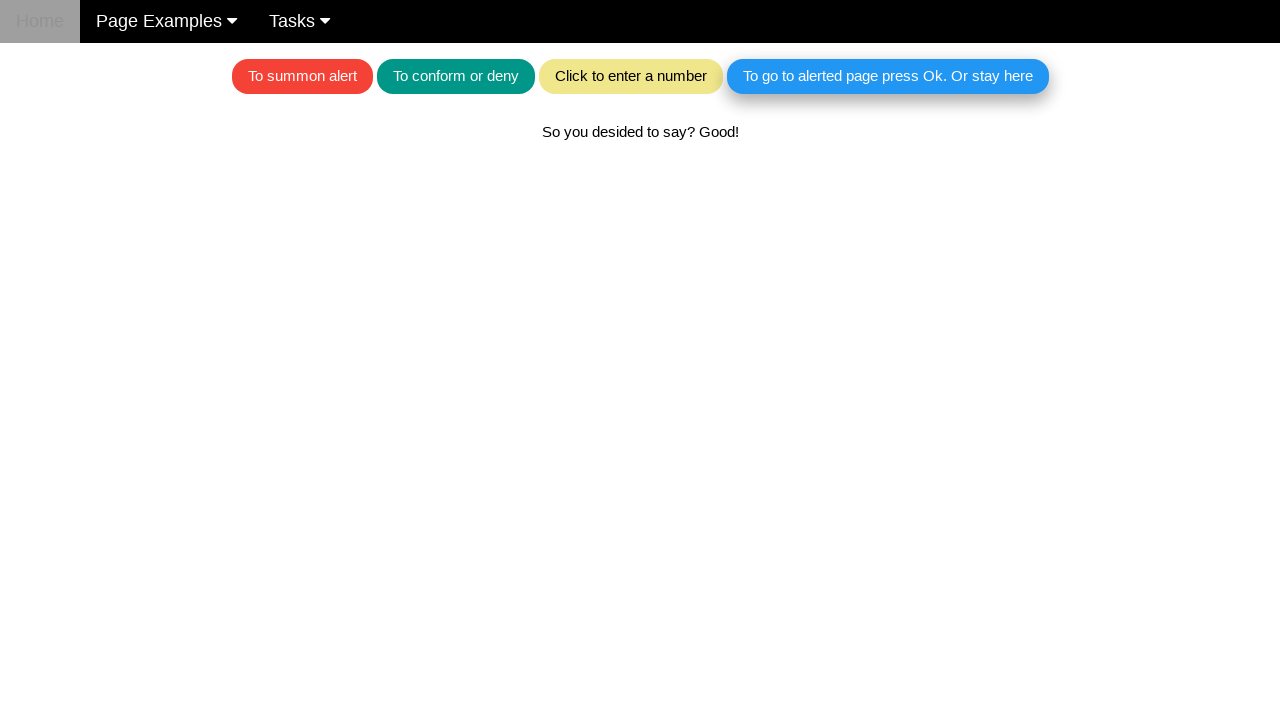

Alert was dismissed and confirmation text appeared on page
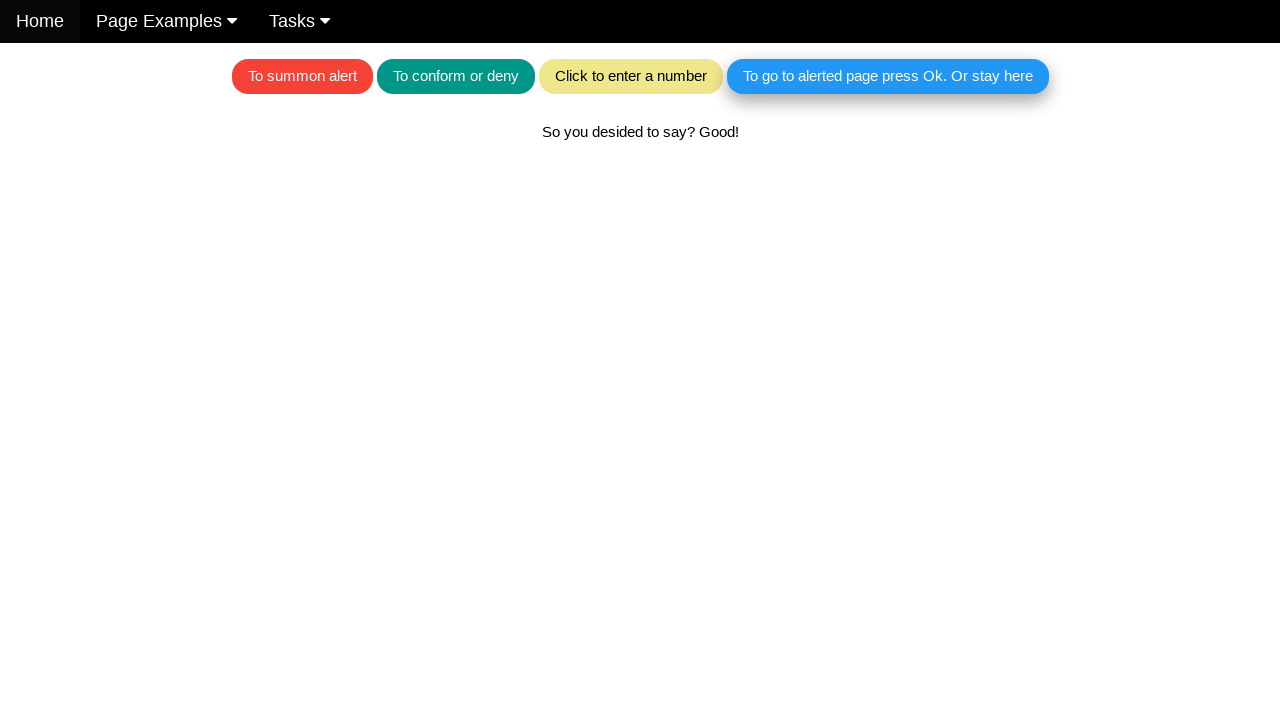

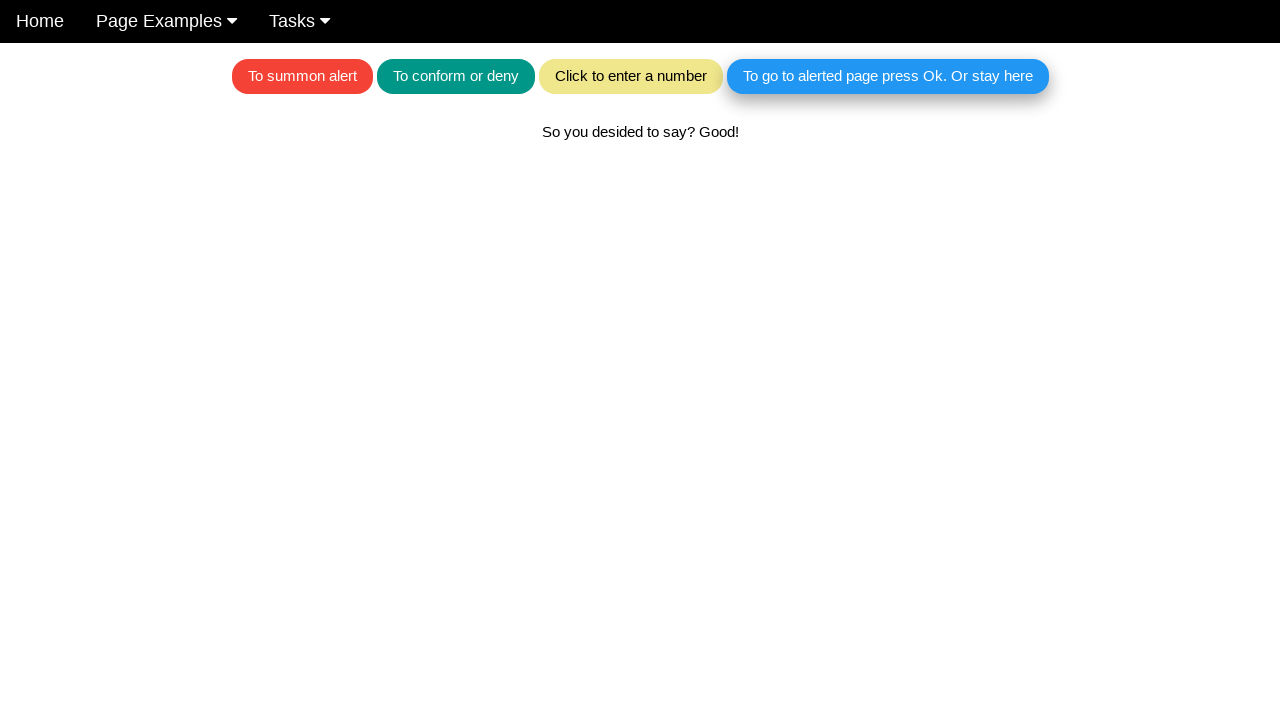